Tests opting out of A/B tests by adding an opt-out cookie before navigating to the A/B test page

Starting URL: http://the-internet.herokuapp.com

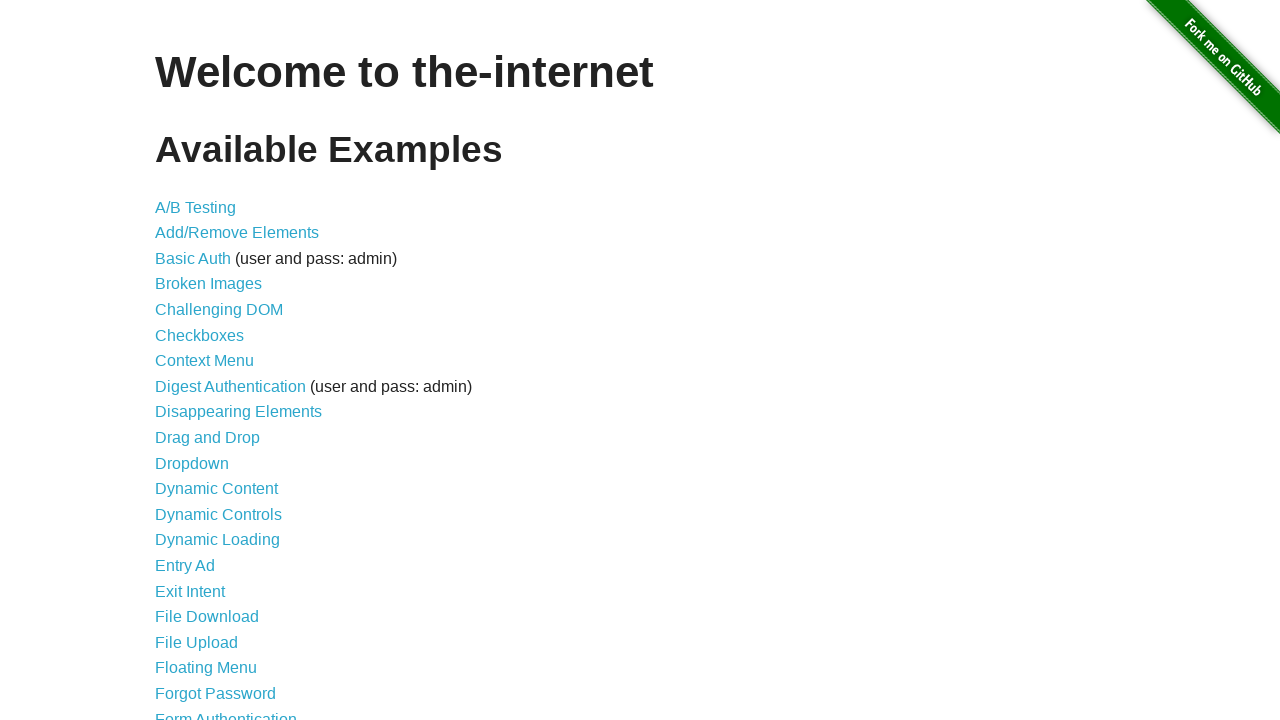

Added optimizelyOptOut cookie to opt out of A/B tests
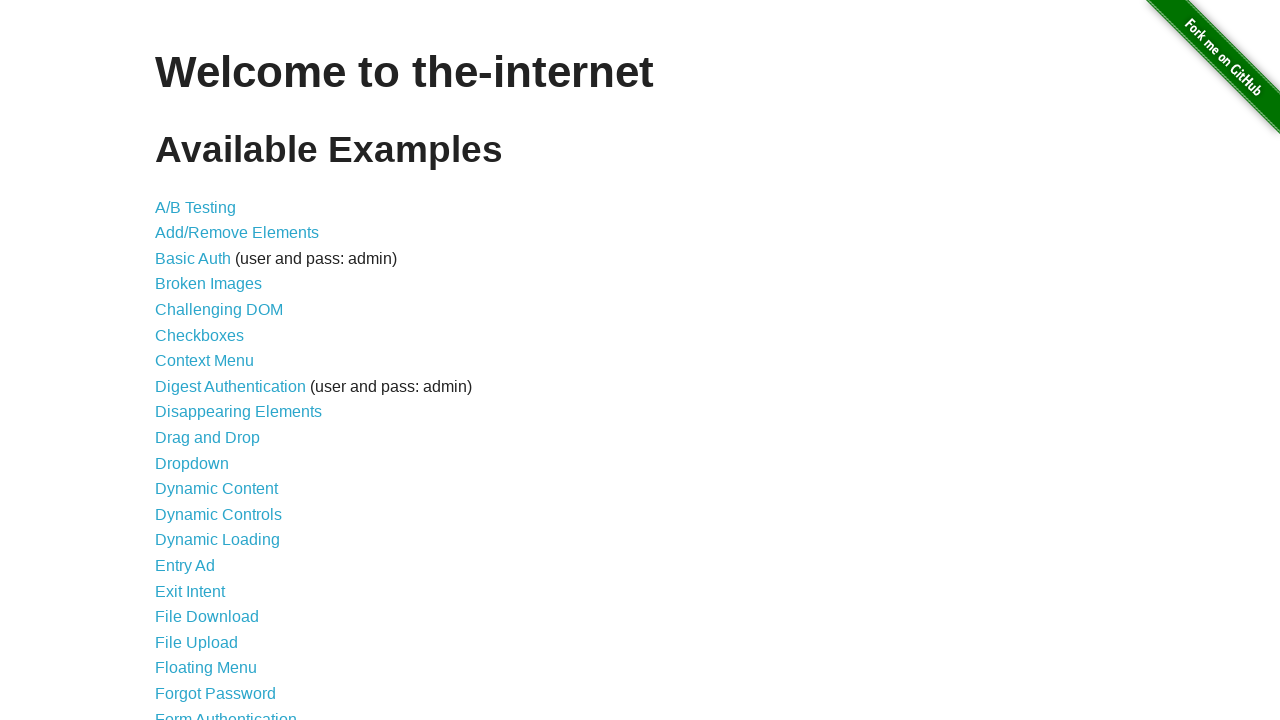

Navigated to A/B test page
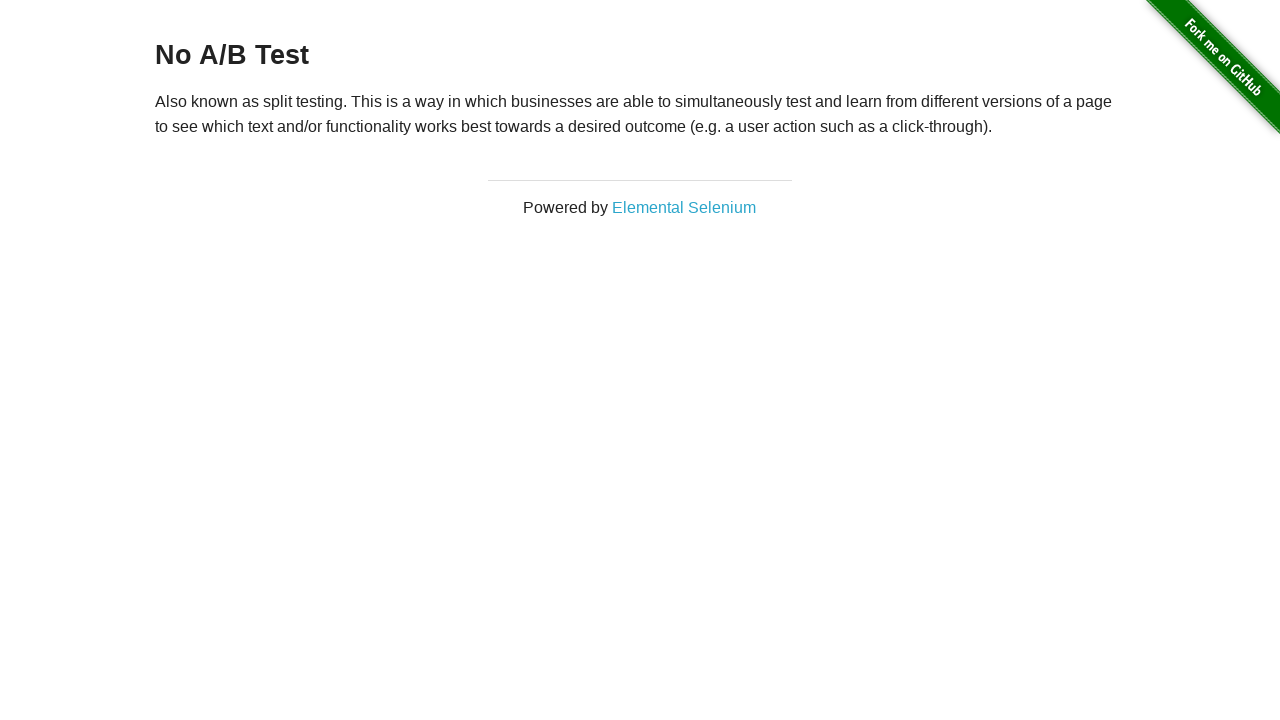

A/B test page loaded and heading element is visible
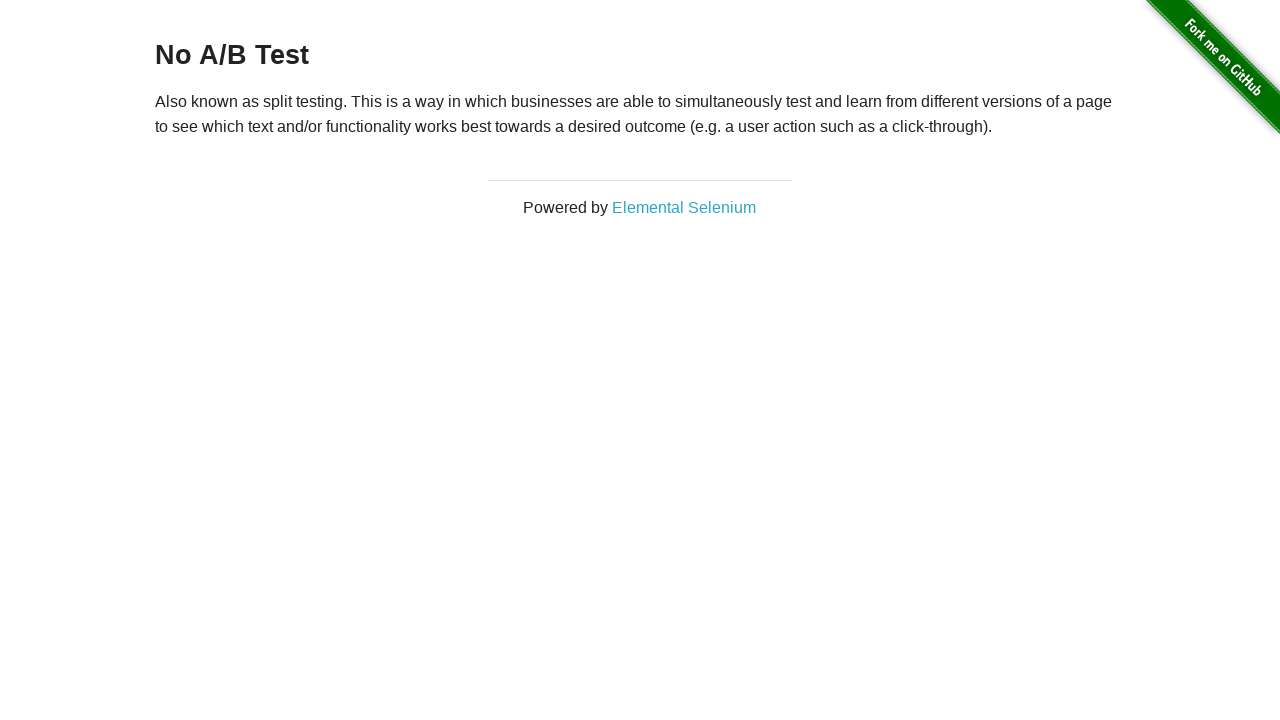

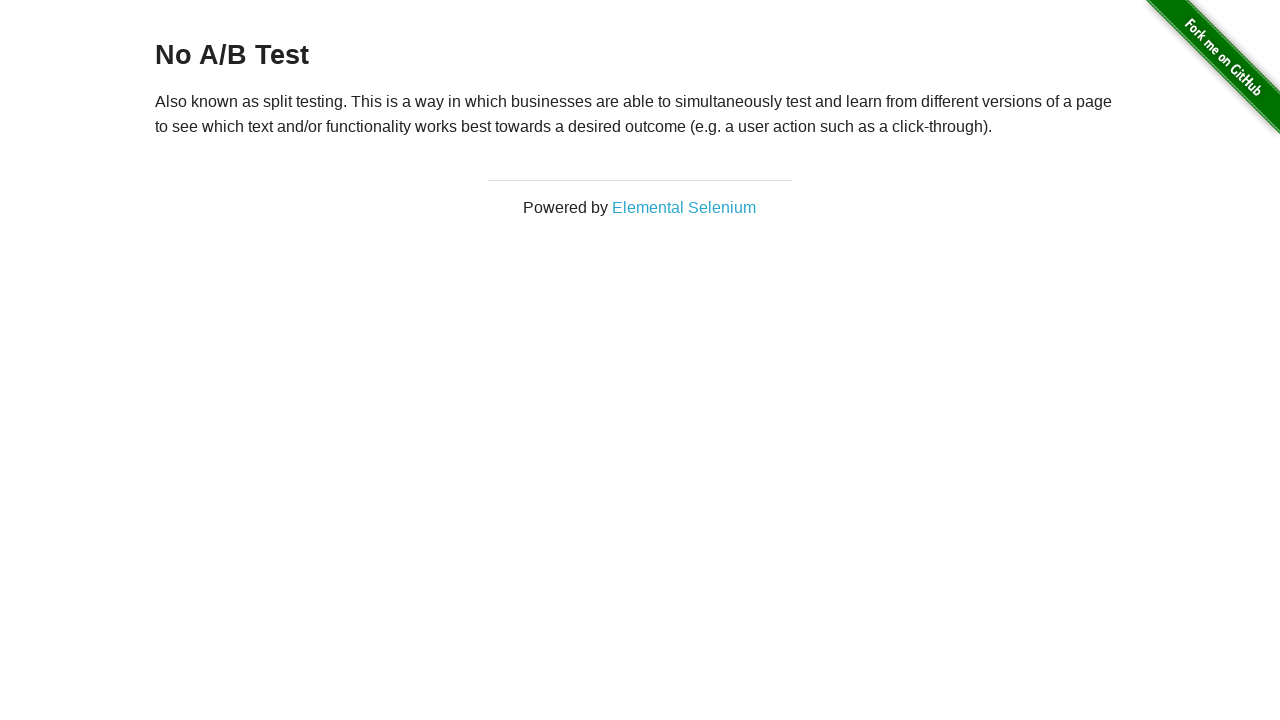